Tests passenger dropdown selection functionality by clicking on the passenger info dropdown and incrementing the number of adults

Starting URL: https://rahulshettyacademy.com/dropdownsPractise/

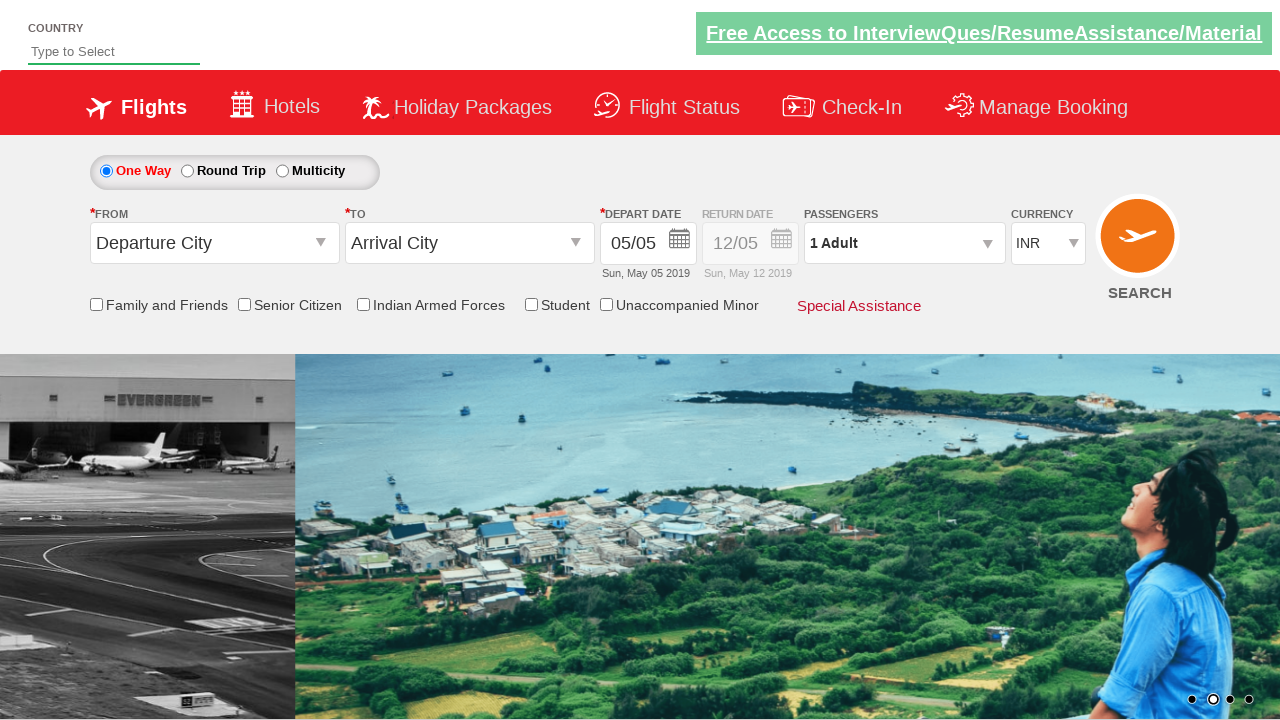

Clicked on passenger info dropdown to open it at (904, 243) on #divpaxinfo
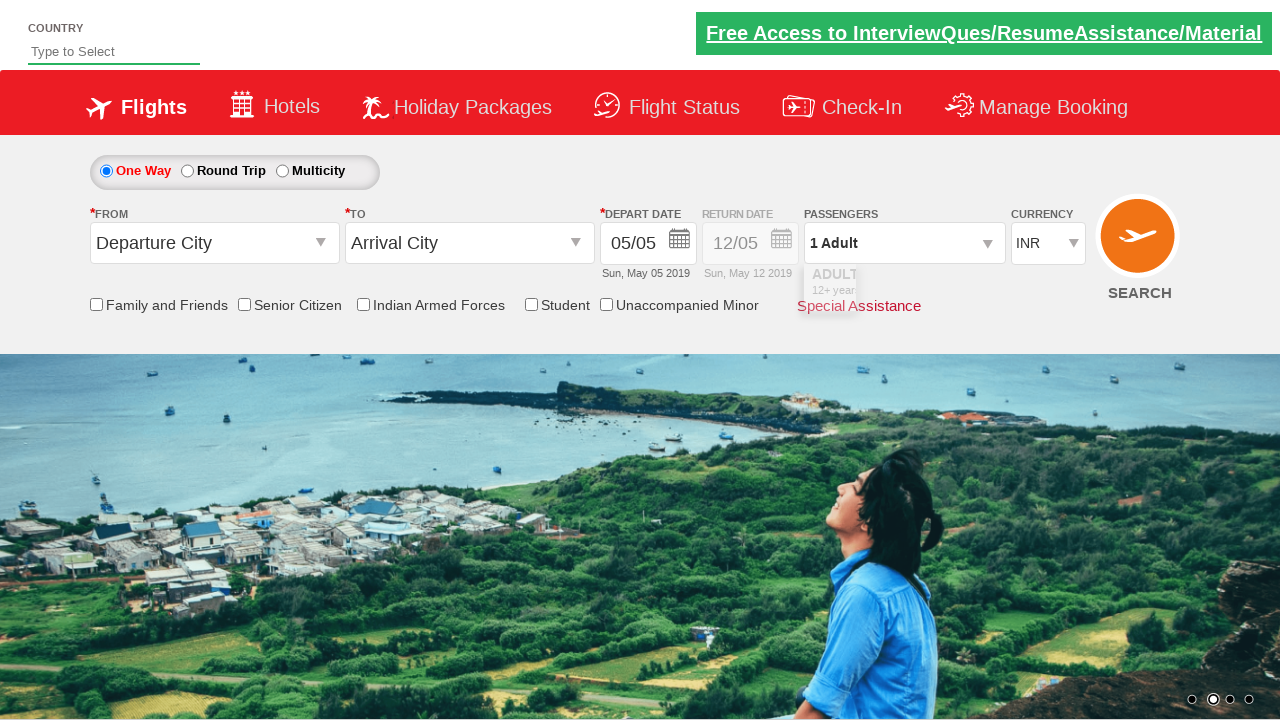

Clicked increment adults button (first click) at (982, 288) on #hrefIncAdt
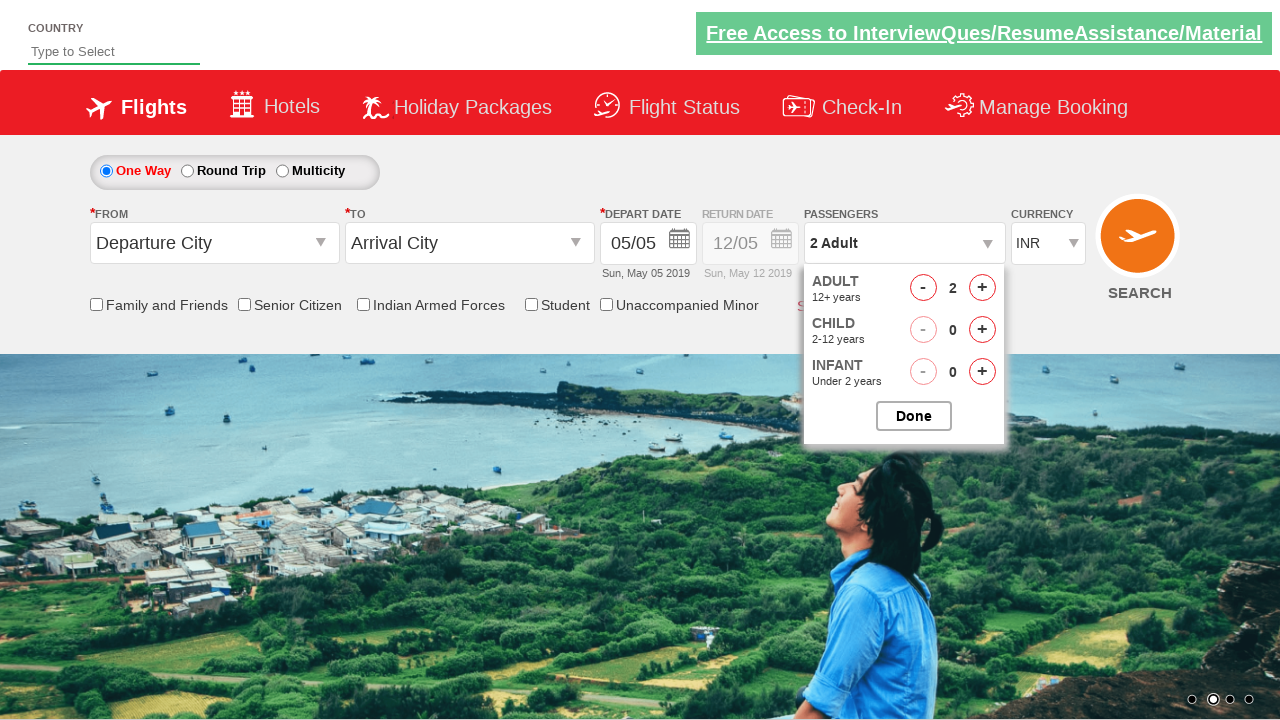

Clicked increment adults button (second click) at (982, 288) on #hrefIncAdt
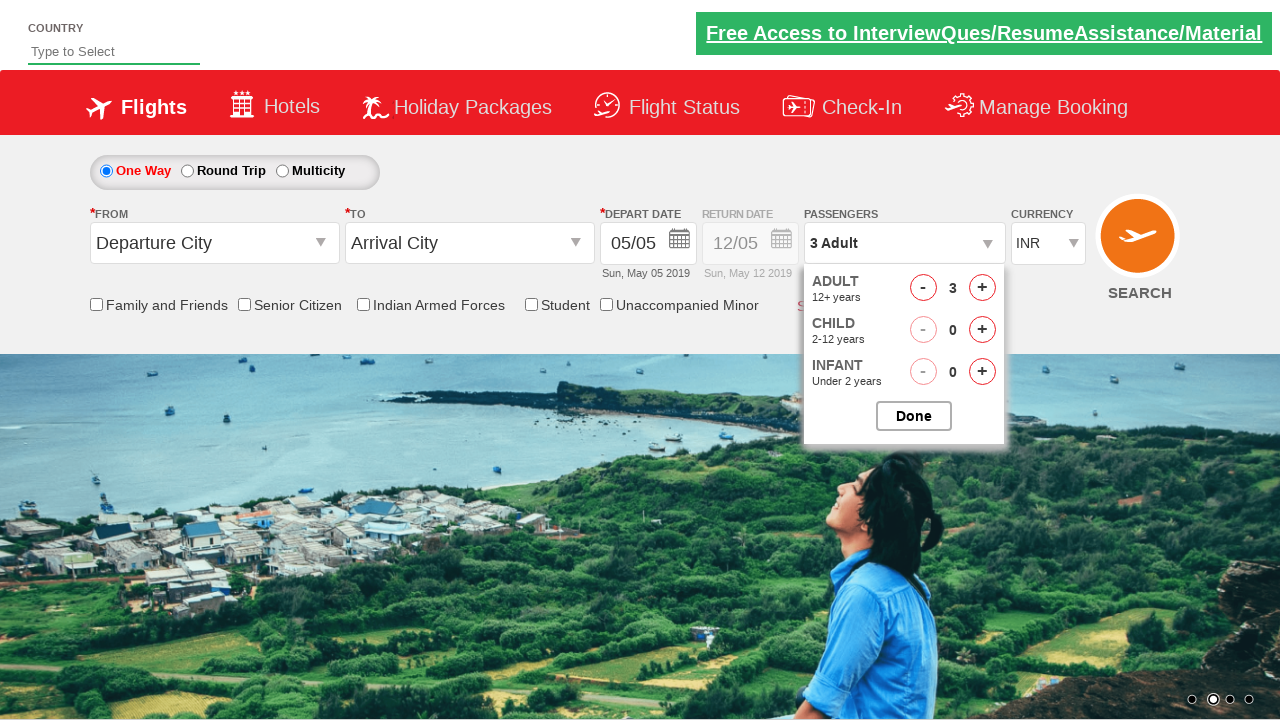

Clicked button to close passenger selection dropdown at (914, 416) on #btnclosepaxoption
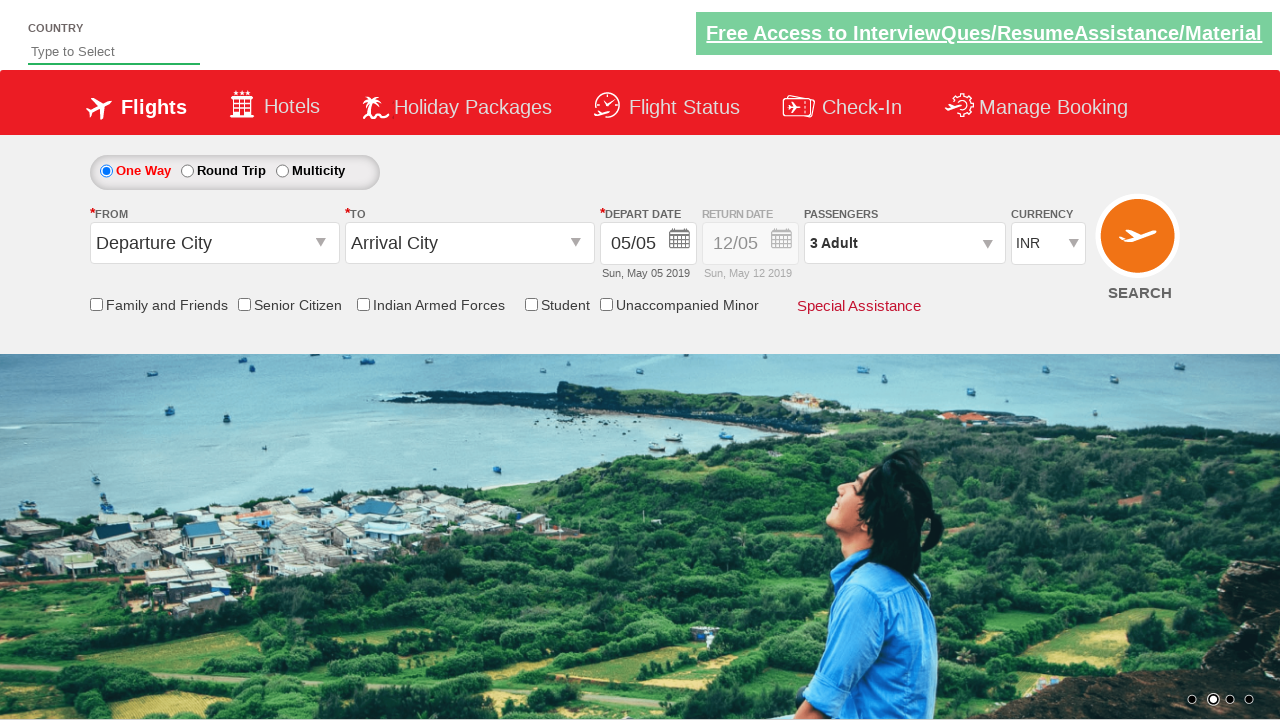

Verified passenger info element is visible with updated count
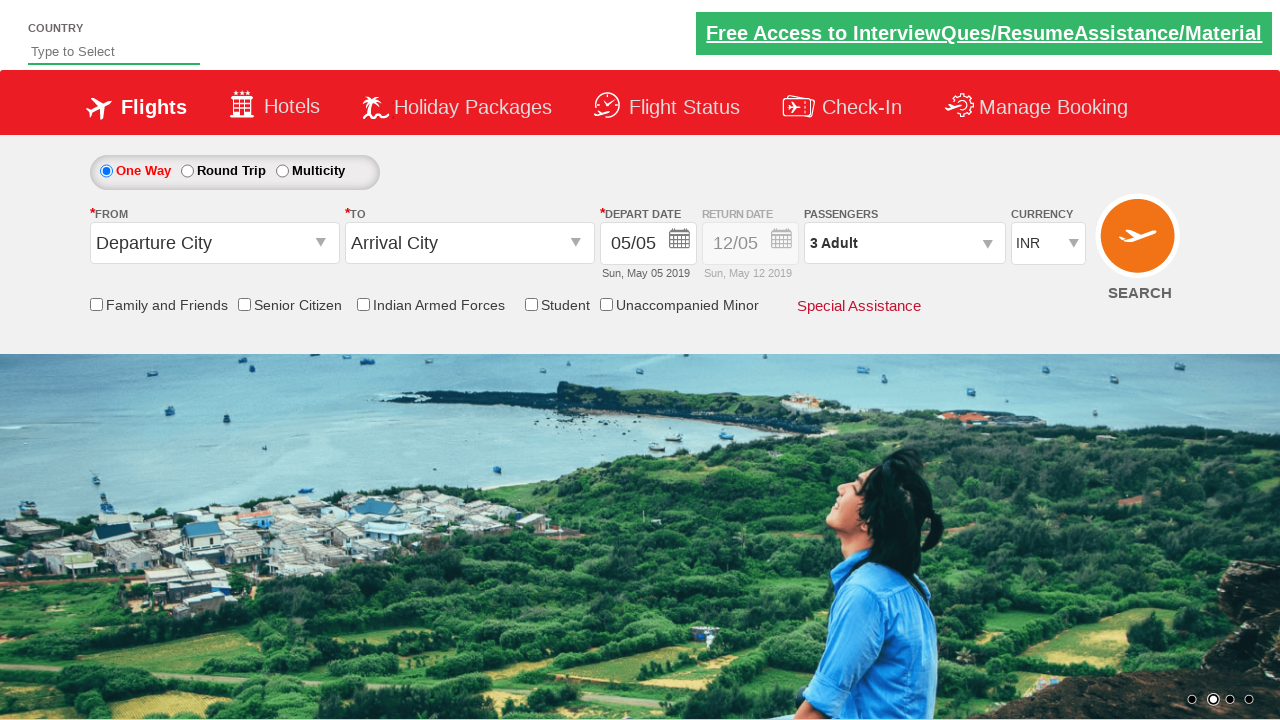

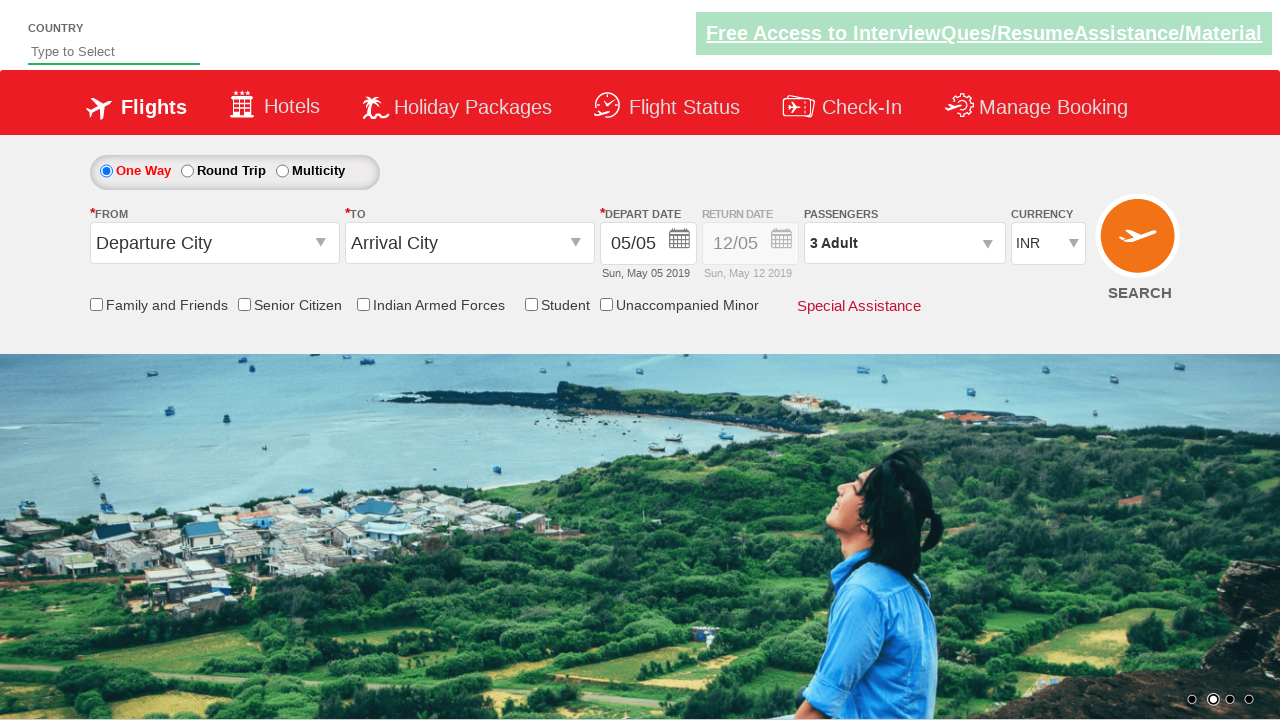